Tests the vegetable/grocery shopping practice site by waiting for the page to load and verifying product elements are visible. The script sets up to interact with items like Cucumber, Brocolli, and Beetroot.

Starting URL: https://rahulshettyacademy.com/seleniumPractise/

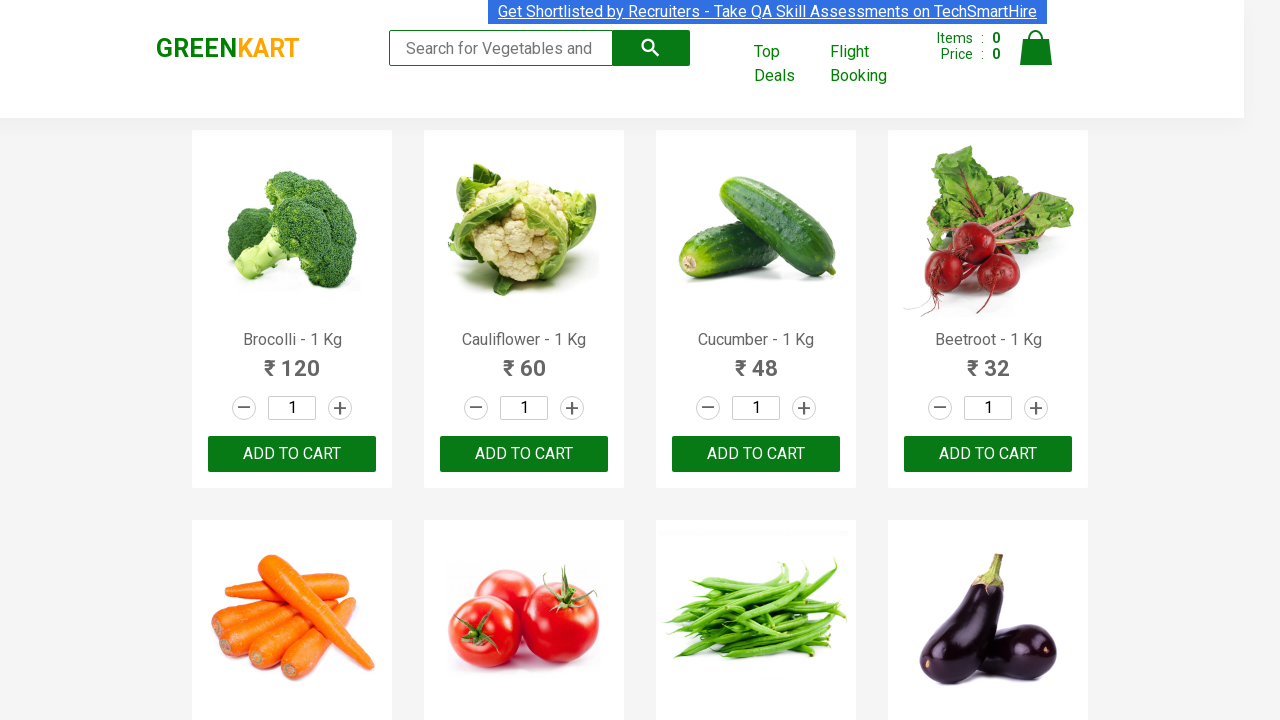

Waited for products section to load
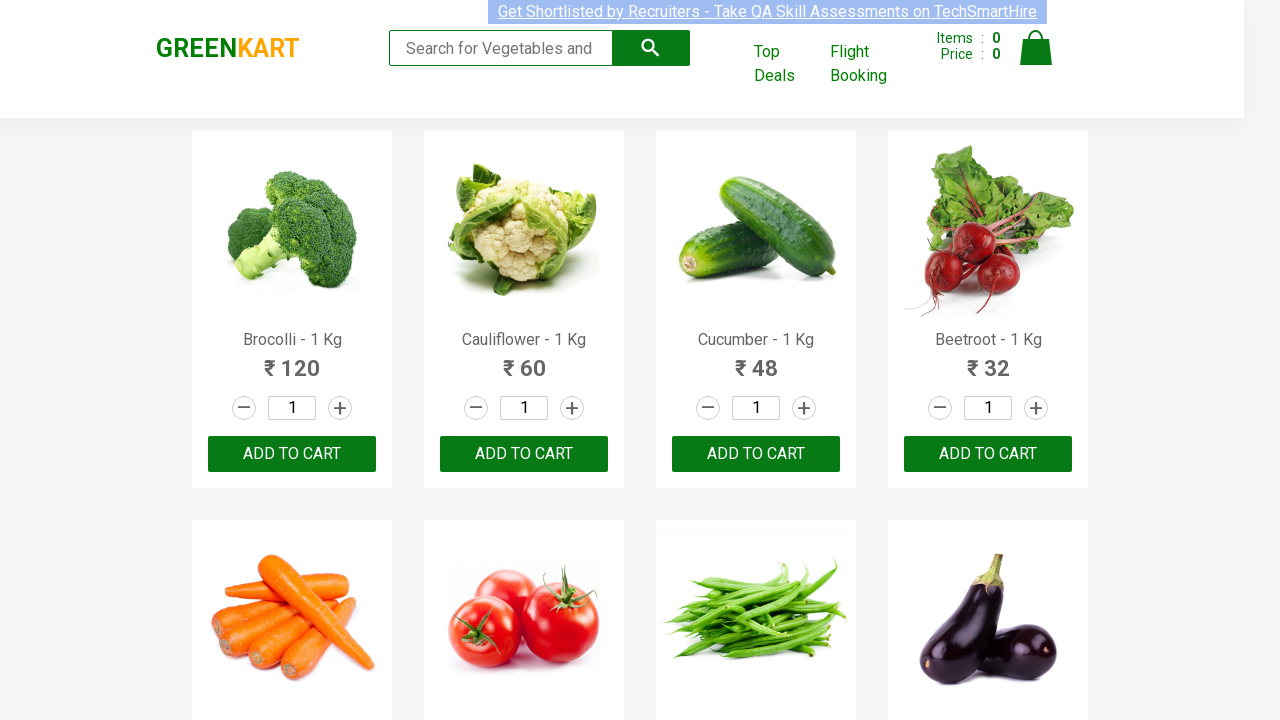

Verified individual product cards are loaded
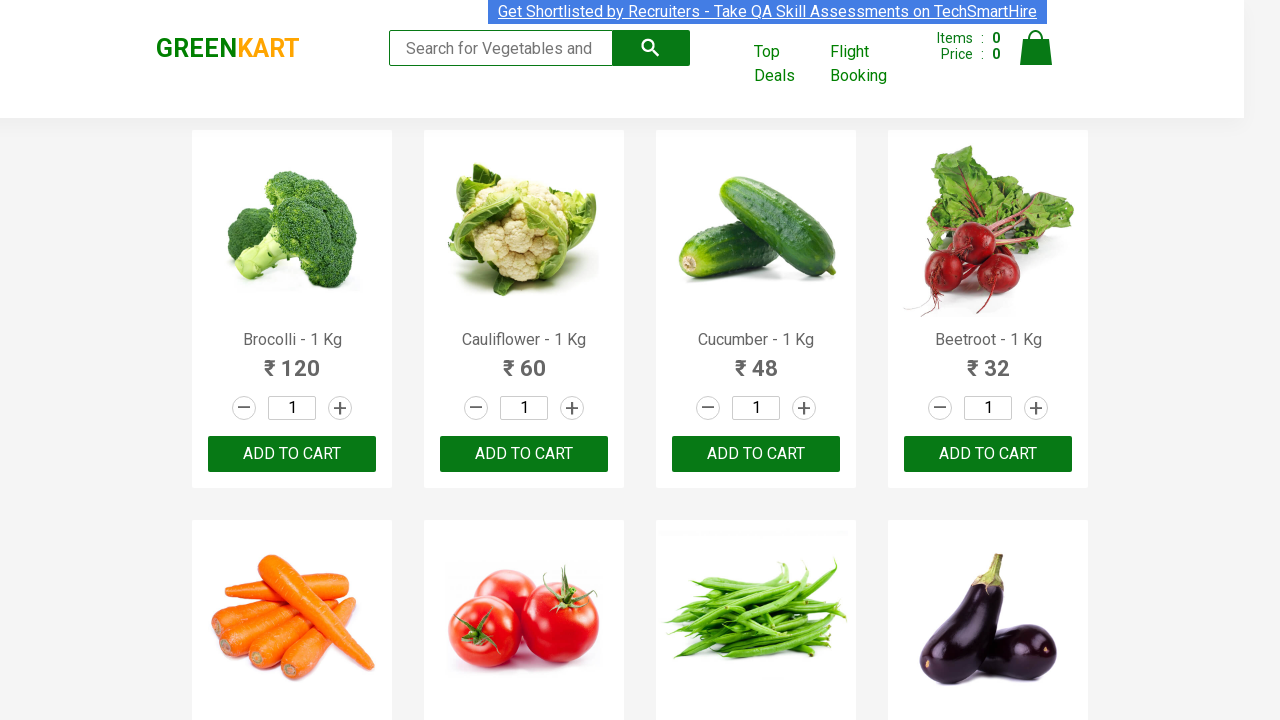

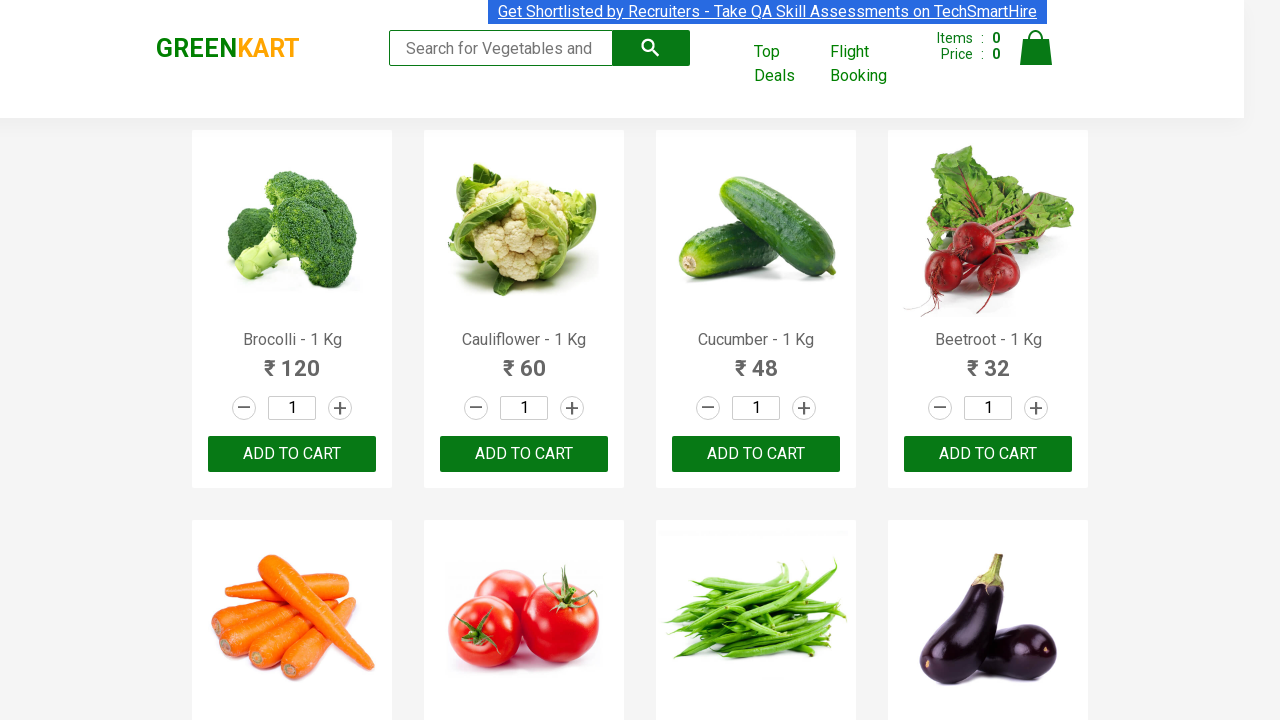